Tests JavaScript alert handling by clicking a button that triggers an alert popup, then accepting the alert dialog

Starting URL: https://echoecho.com/javascript4.htm

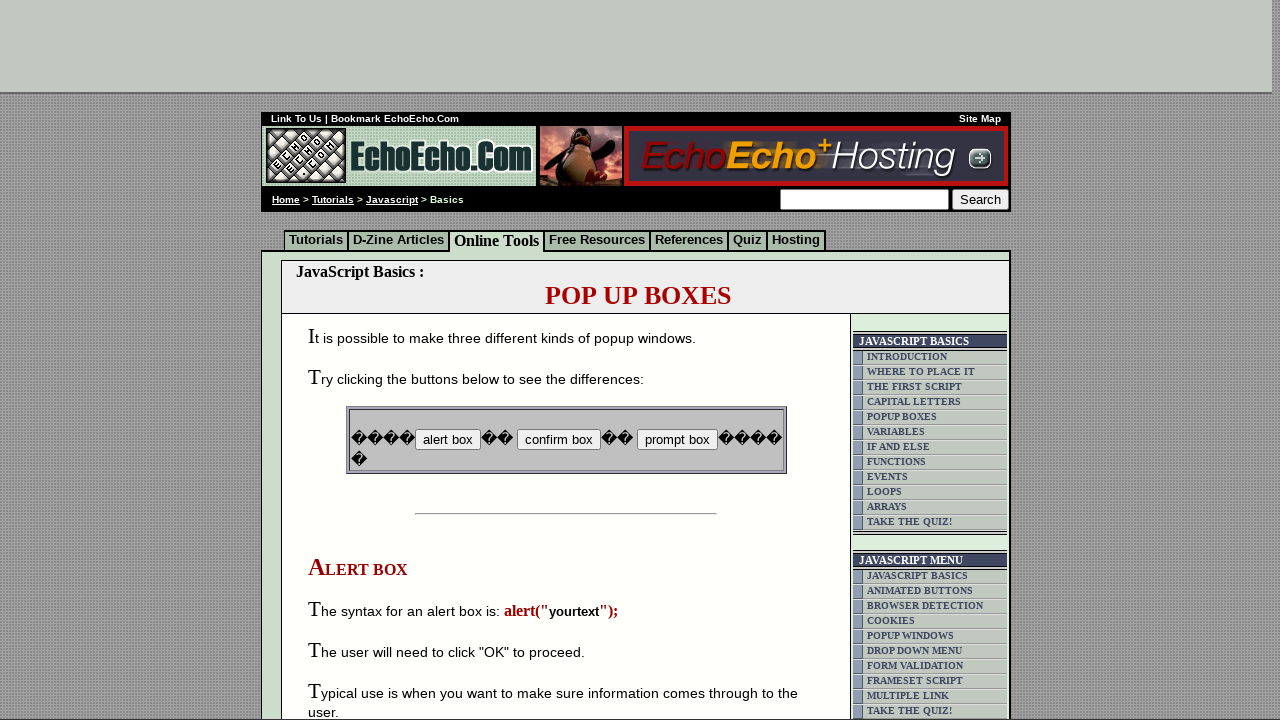

Clicked button that triggers JavaScript alert at (558, 440) on input[name='B2']
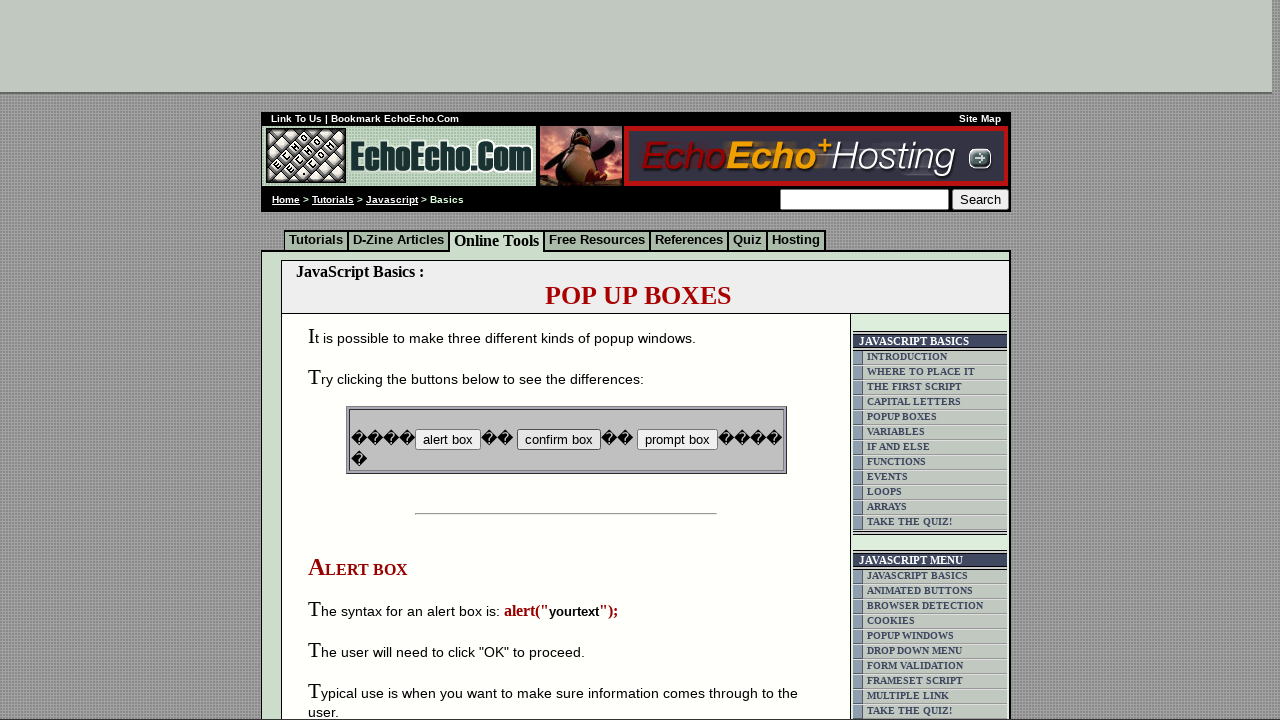

Set up dialog handler to accept alerts
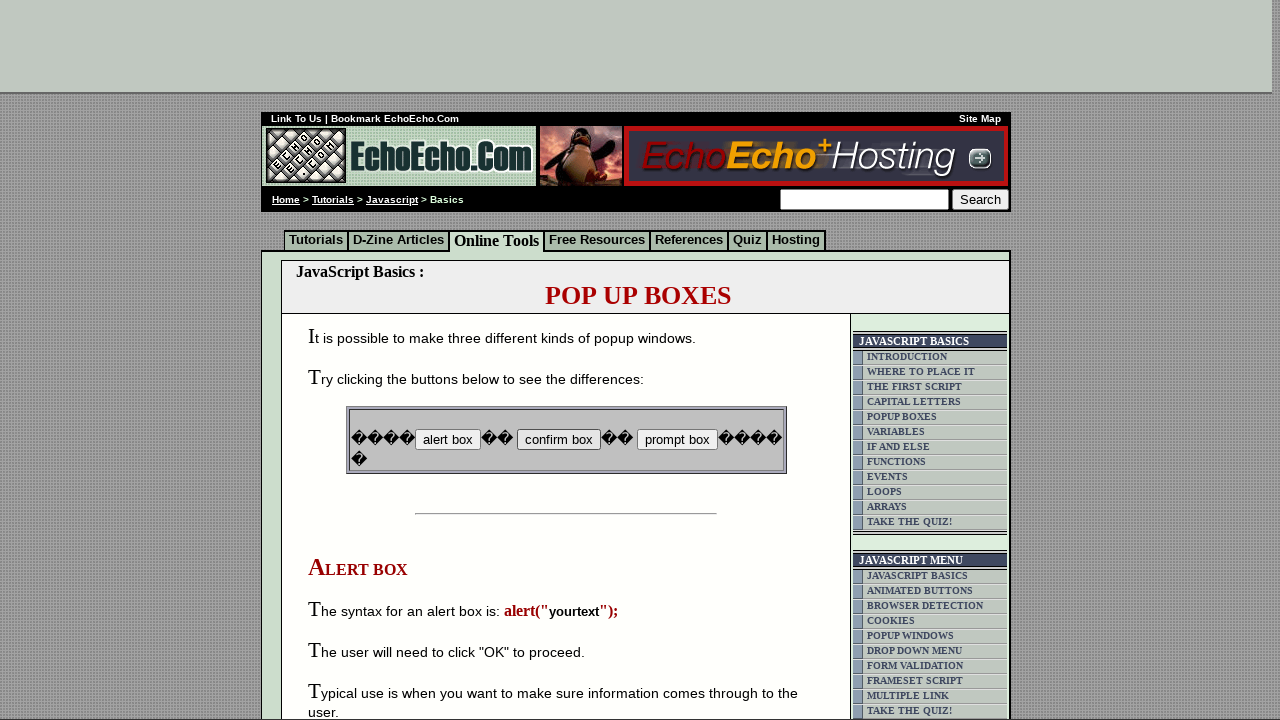

Registered explicit dialog handler function
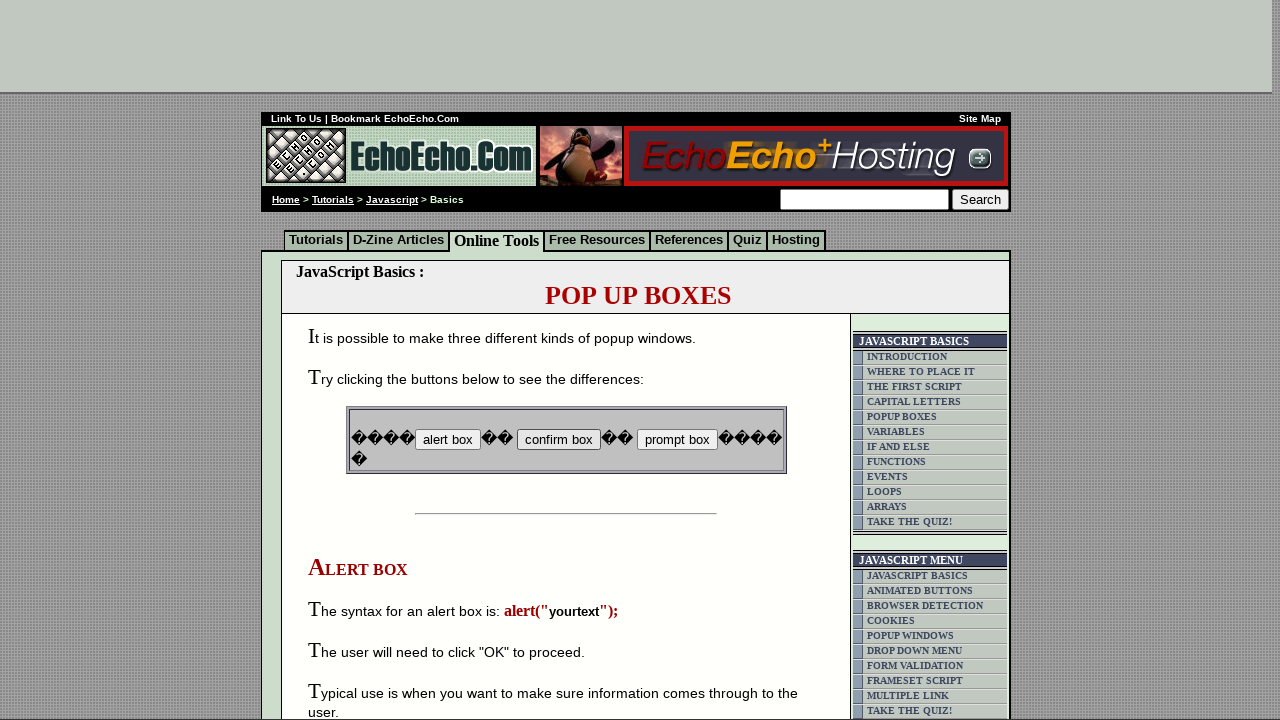

Clicked button to trigger alert with handler ready at (558, 440) on input[name='B2']
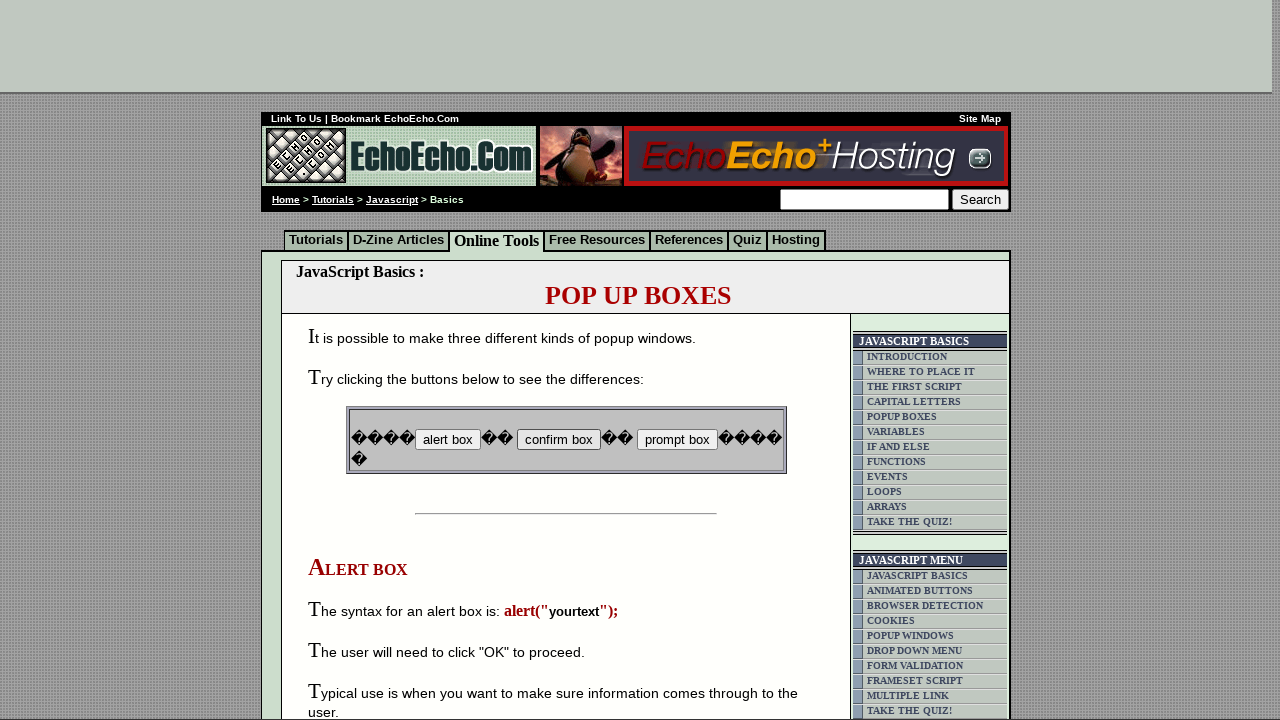

Waited 1 second for alert interaction to complete
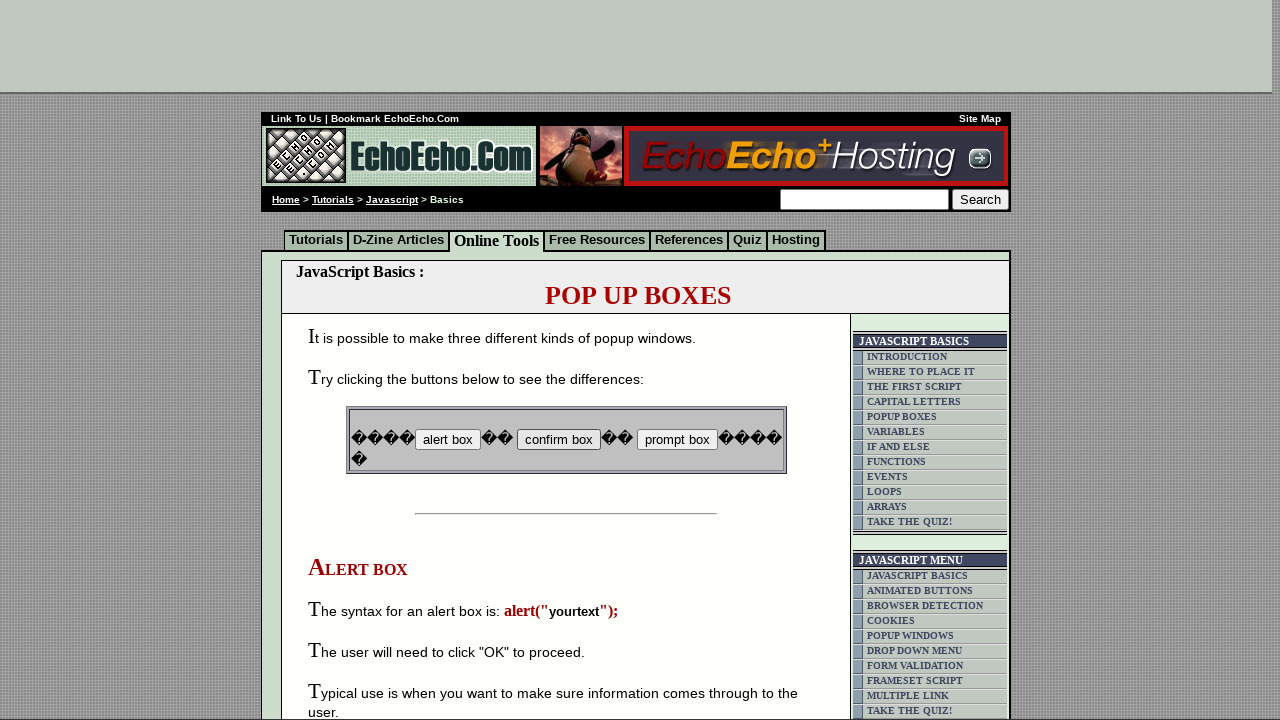

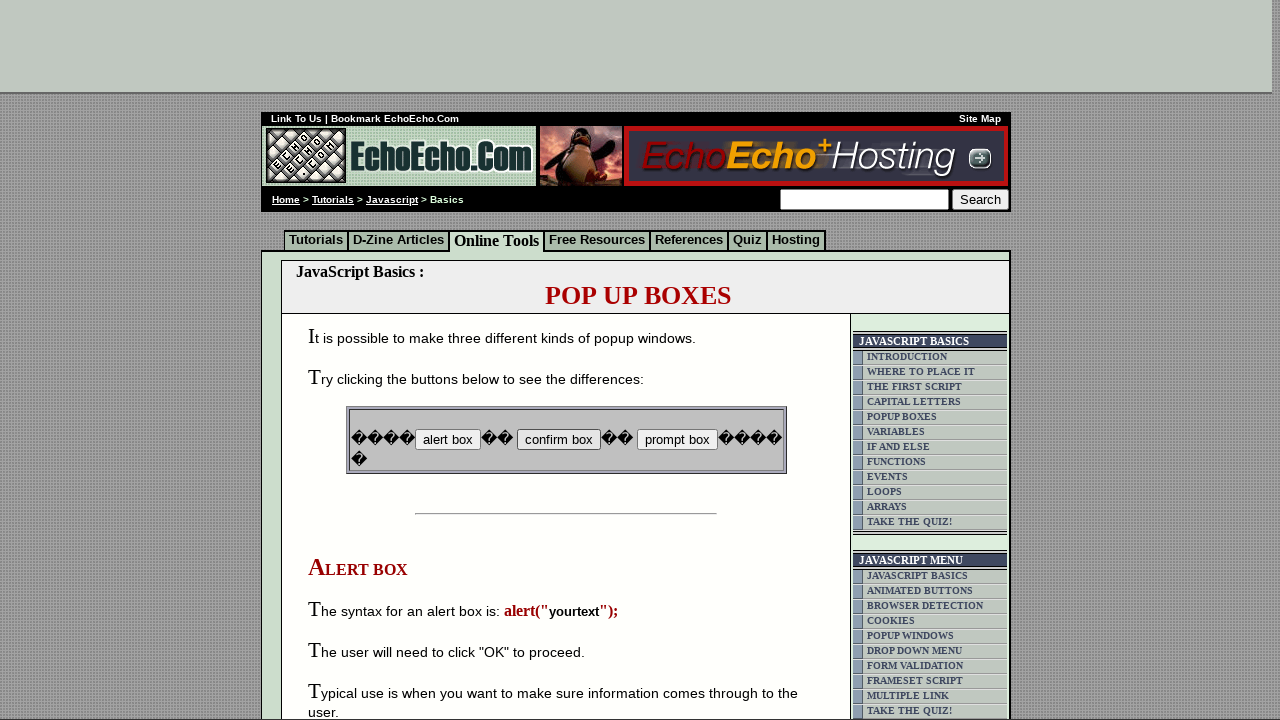